Tests JS Prompt by clicking the prompt button, entering text, accepting the alert, and verifying the entered text appears in the result.

Starting URL: https://the-internet.herokuapp.com/javascript_alerts

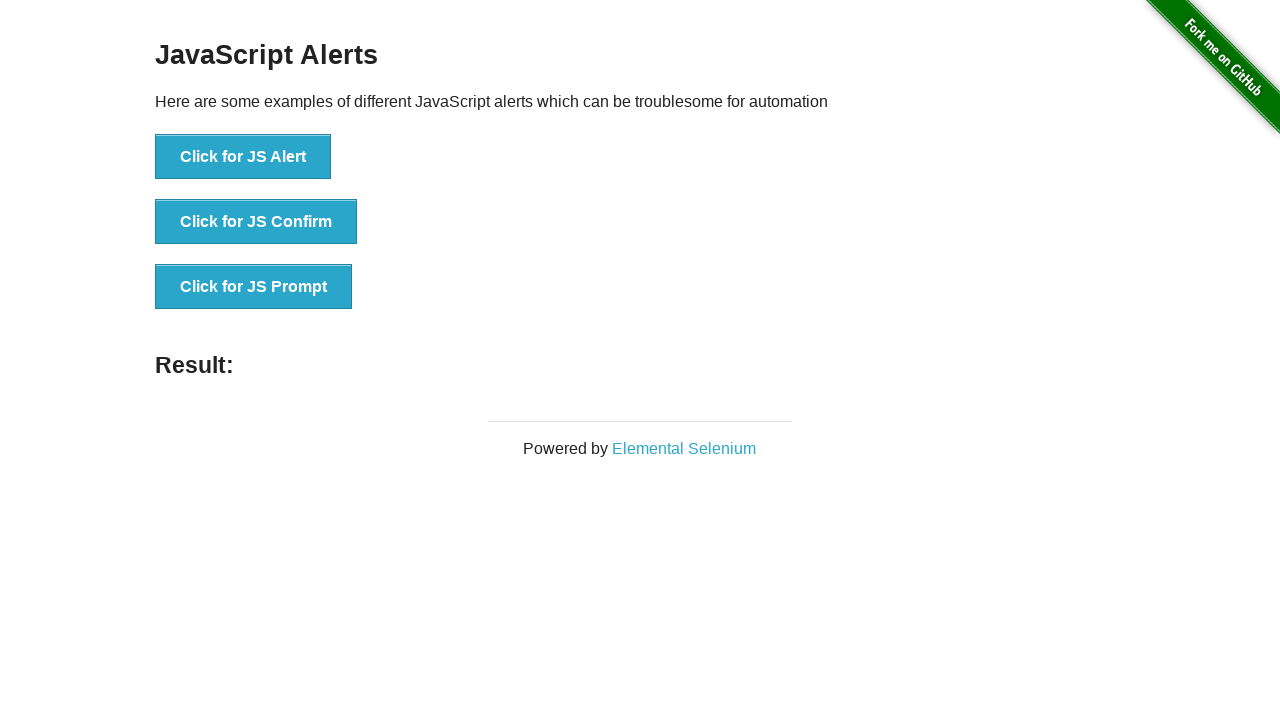

Set up dialog handler to accept prompt with text 'HelloWorld123'
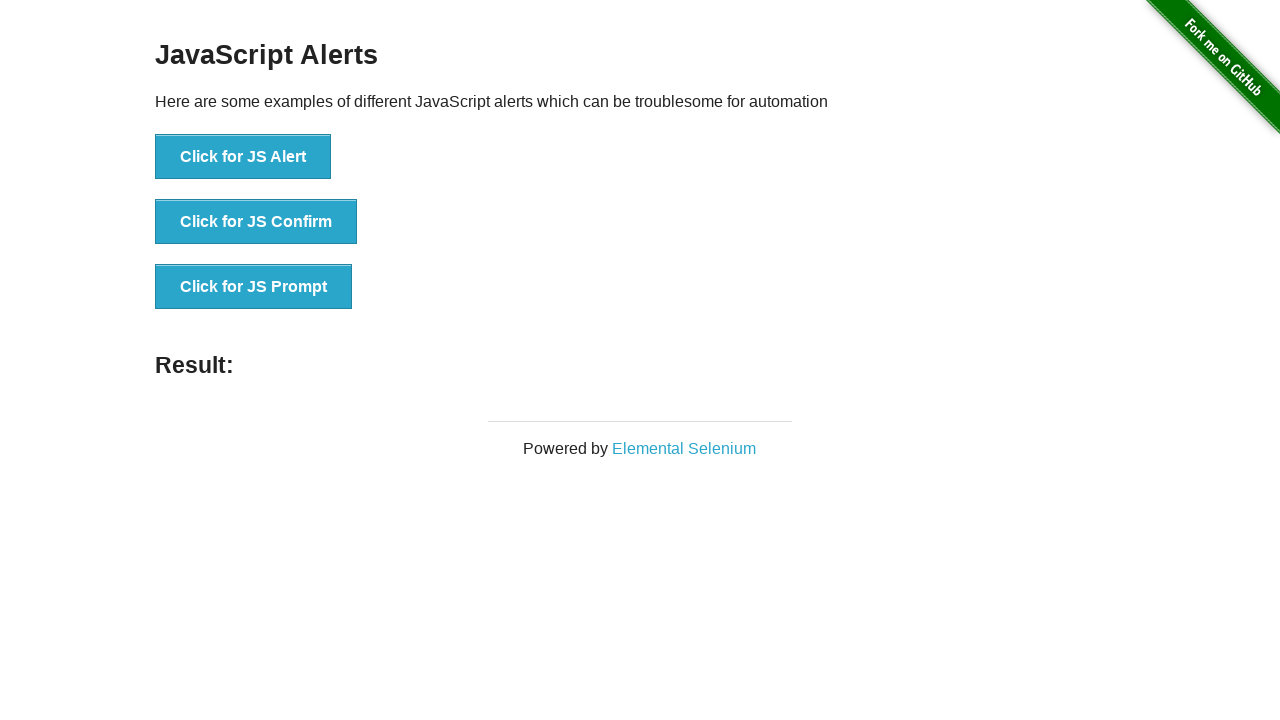

Clicked the JS Prompt button at (254, 287) on button[onclick*='jsPrompt']
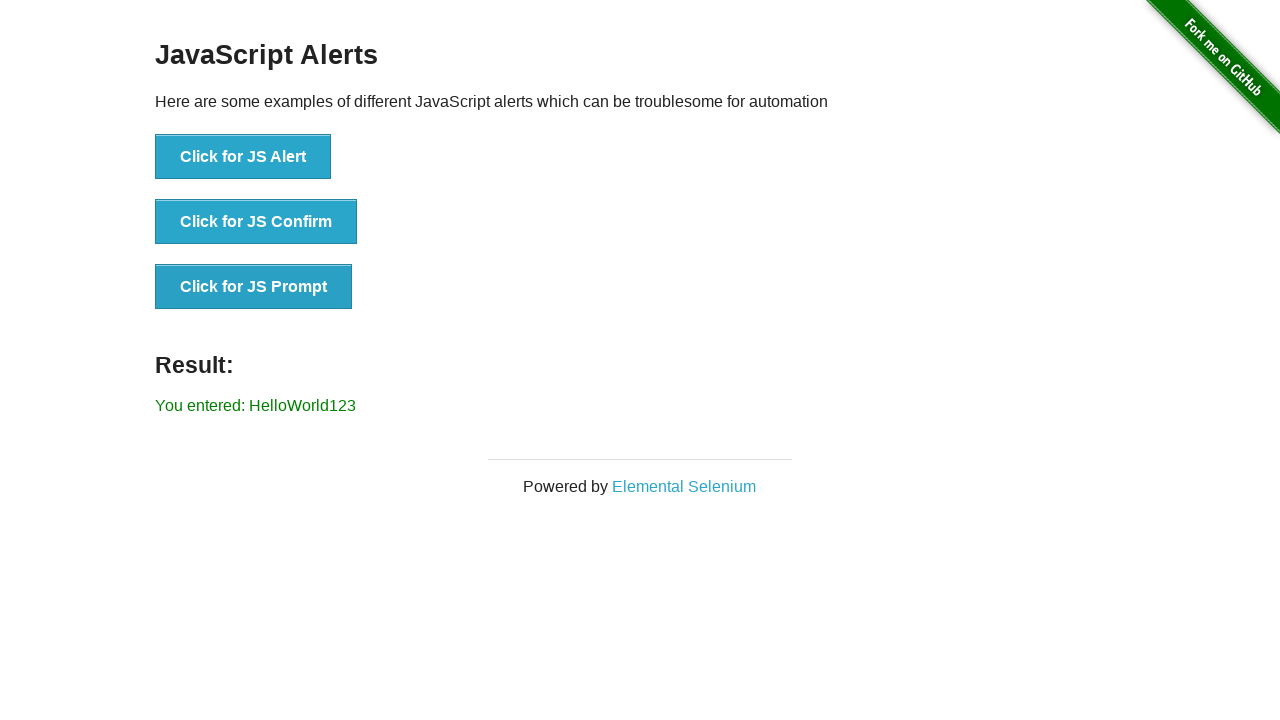

Waited for result message to appear
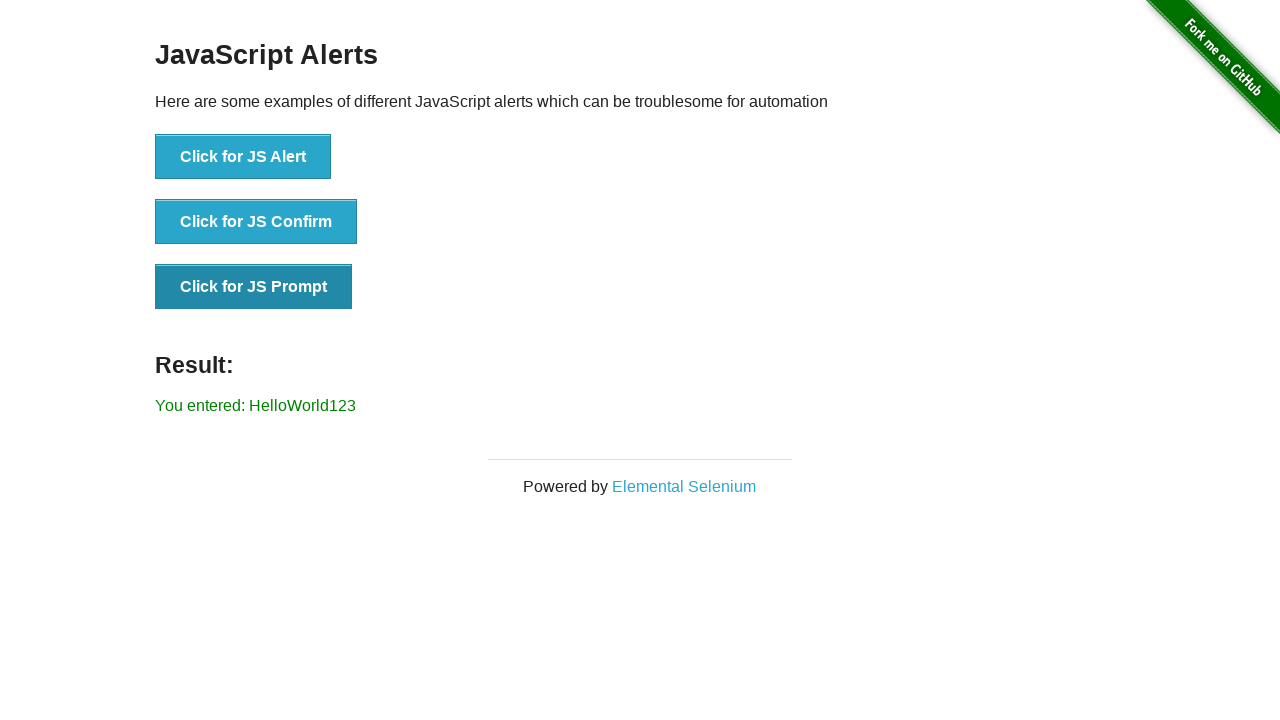

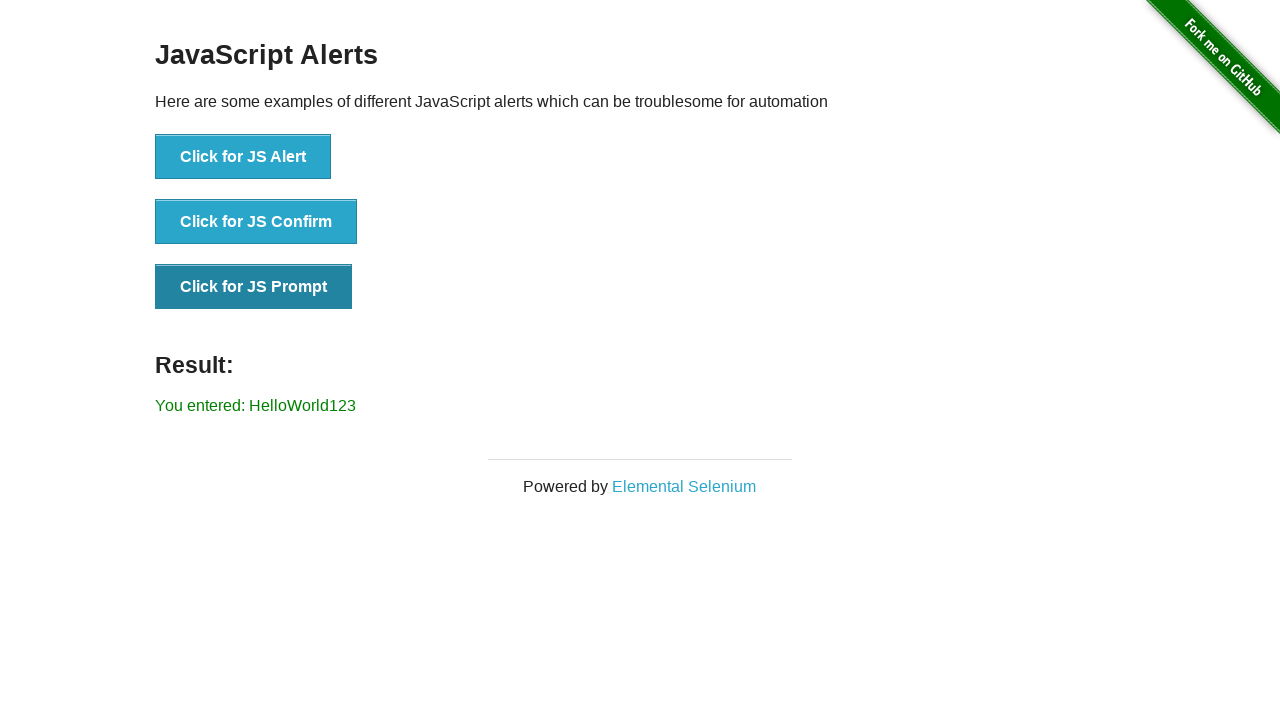